Tests a registration form by filling in first name, last name, and city fields, then submitting and verifying successful registration message

Starting URL: http://suninjuly.github.io/registration1.html

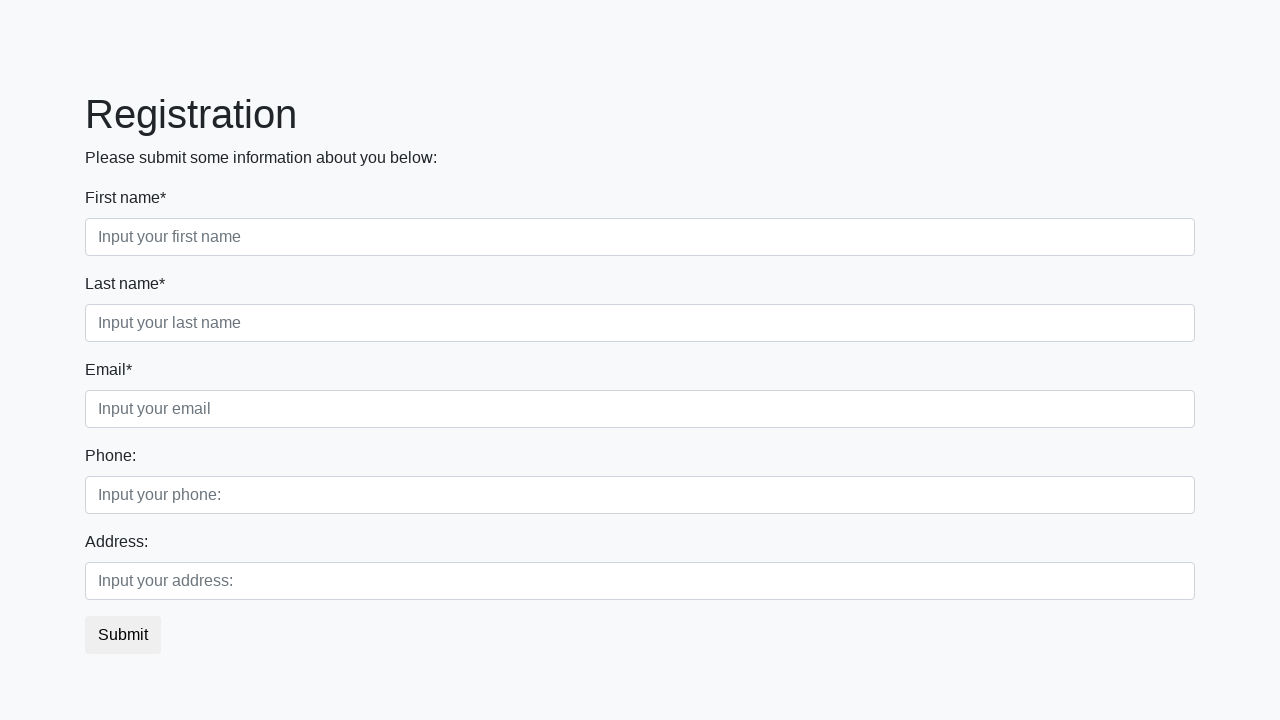

Filled first name field with 'Ivan' on //*[@class='first_block']//input[contains(@class, 'first')]
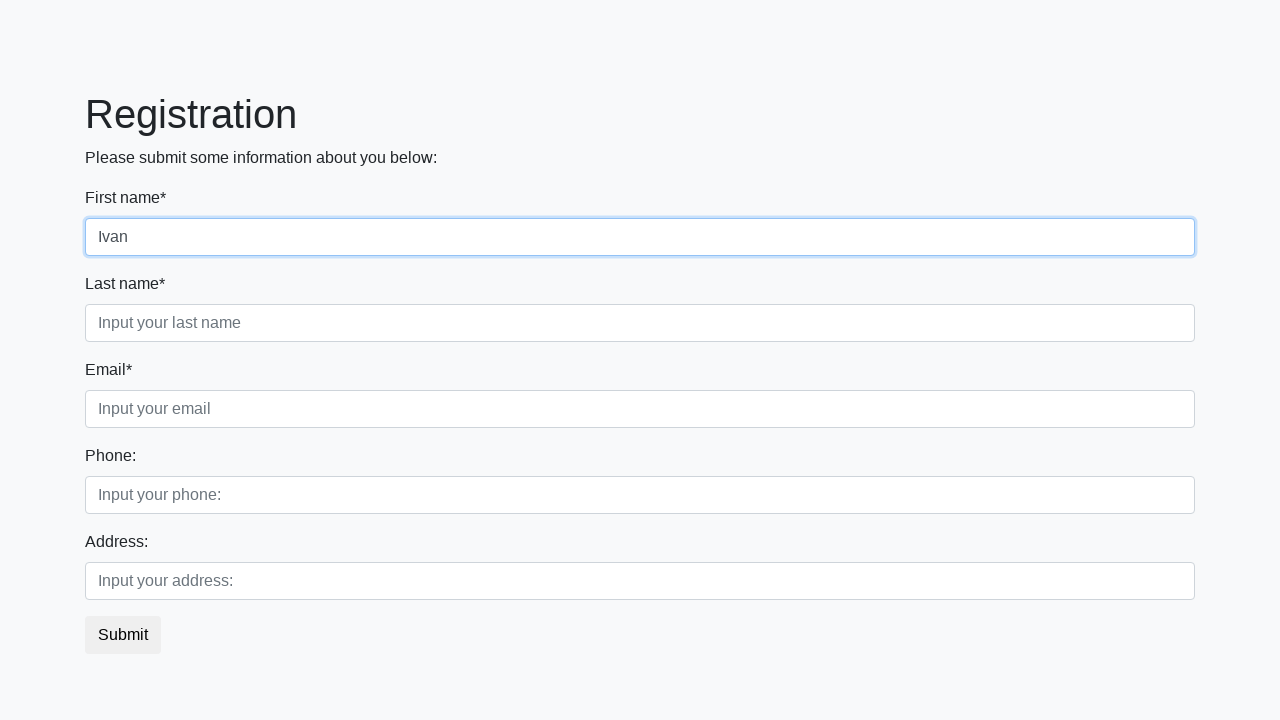

Filled last name field with 'Petrov' on //*[@class='first_block']//input[contains(@class, 'second')]
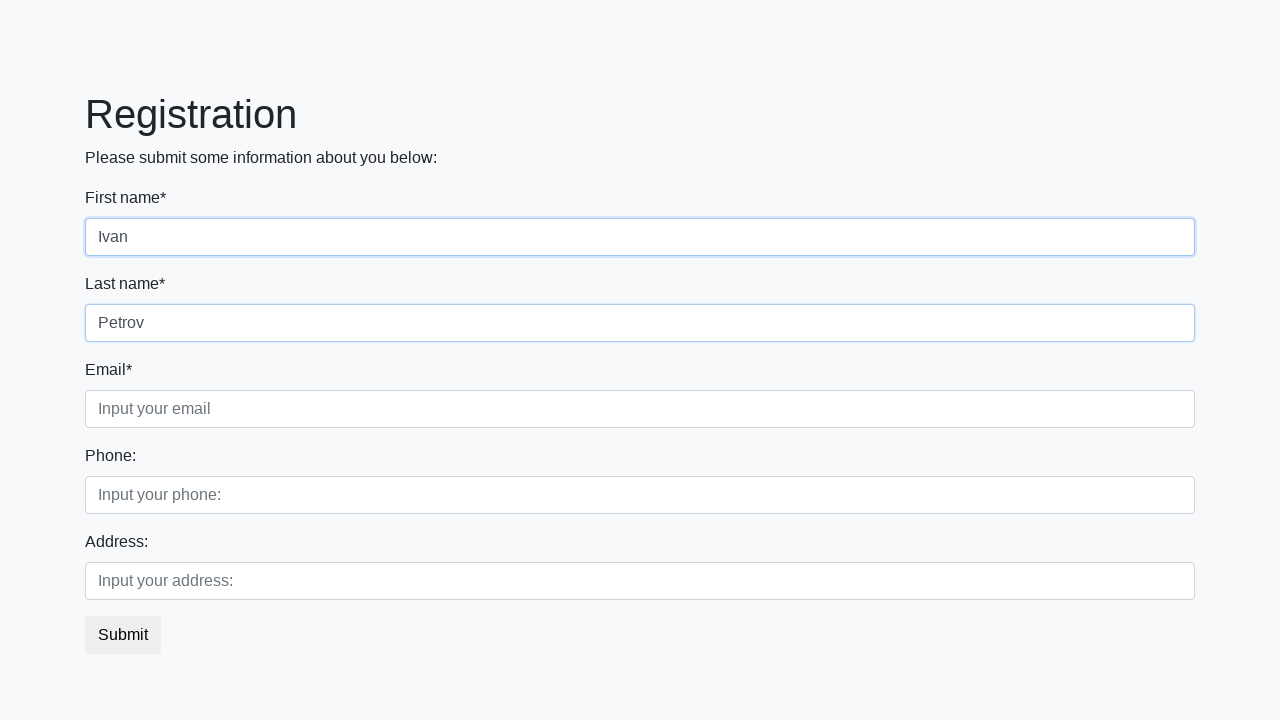

Filled city field with 'Smolensk' on //*[@class='first_block']//input[contains(@class, 'third')]
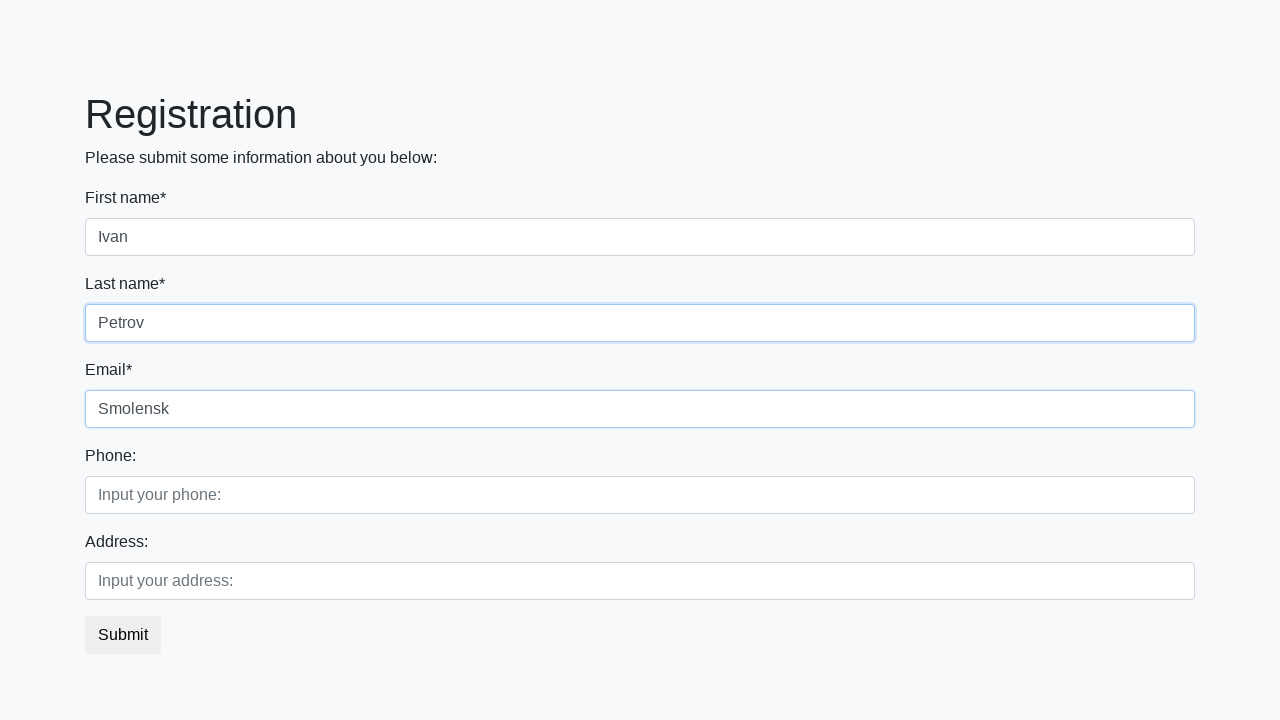

Clicked Submit button to register at (123, 635) on xpath=//*[text()='Submit']
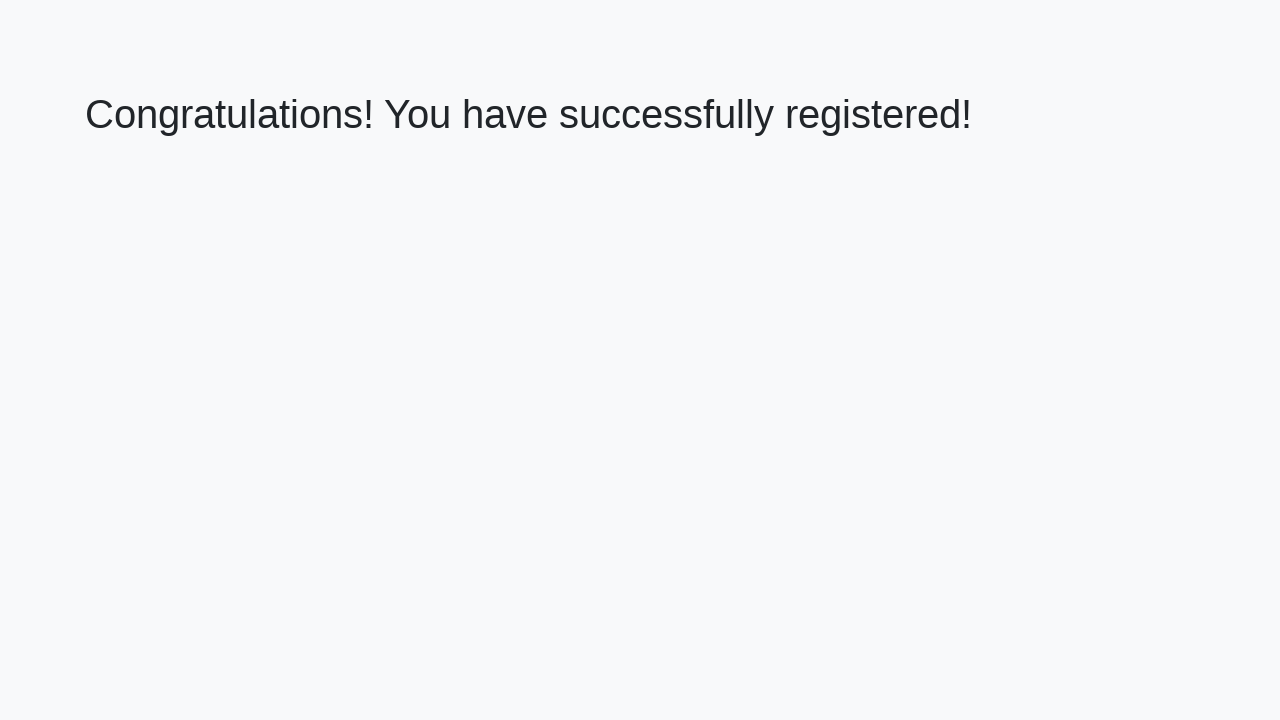

Success heading loaded after registration
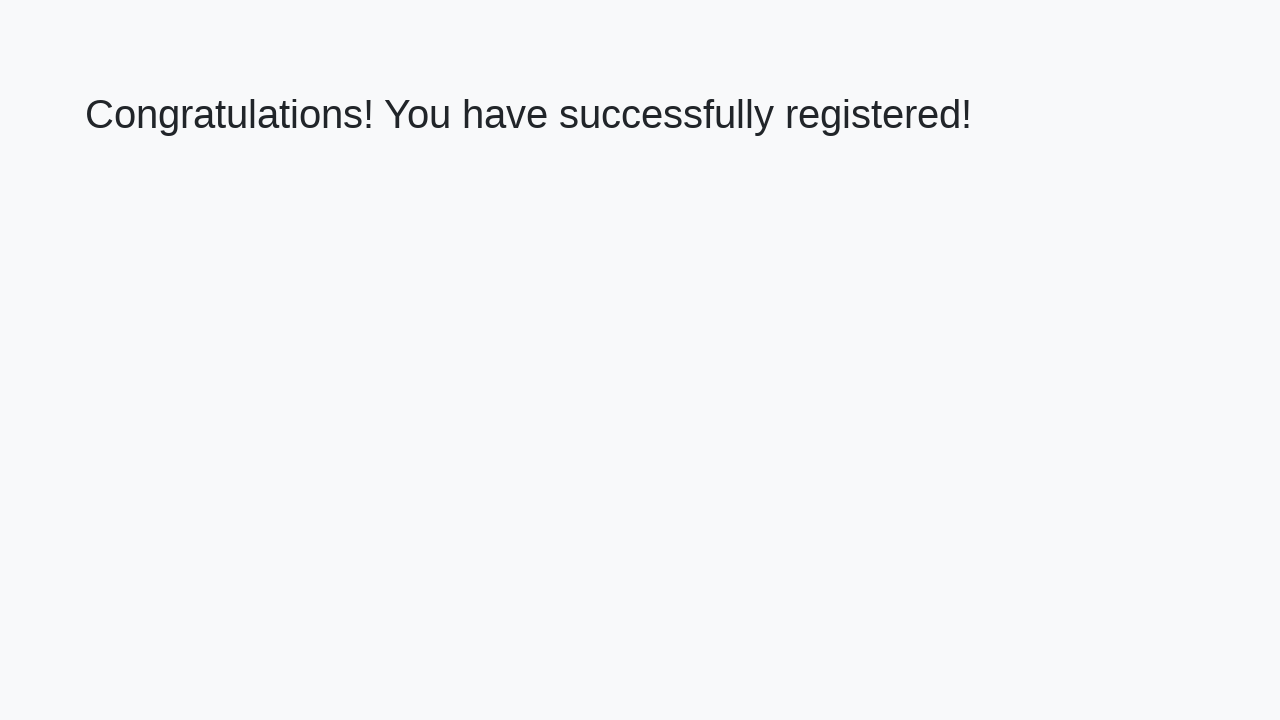

Retrieved success message: 'Congratulations! You have successfully registered!'
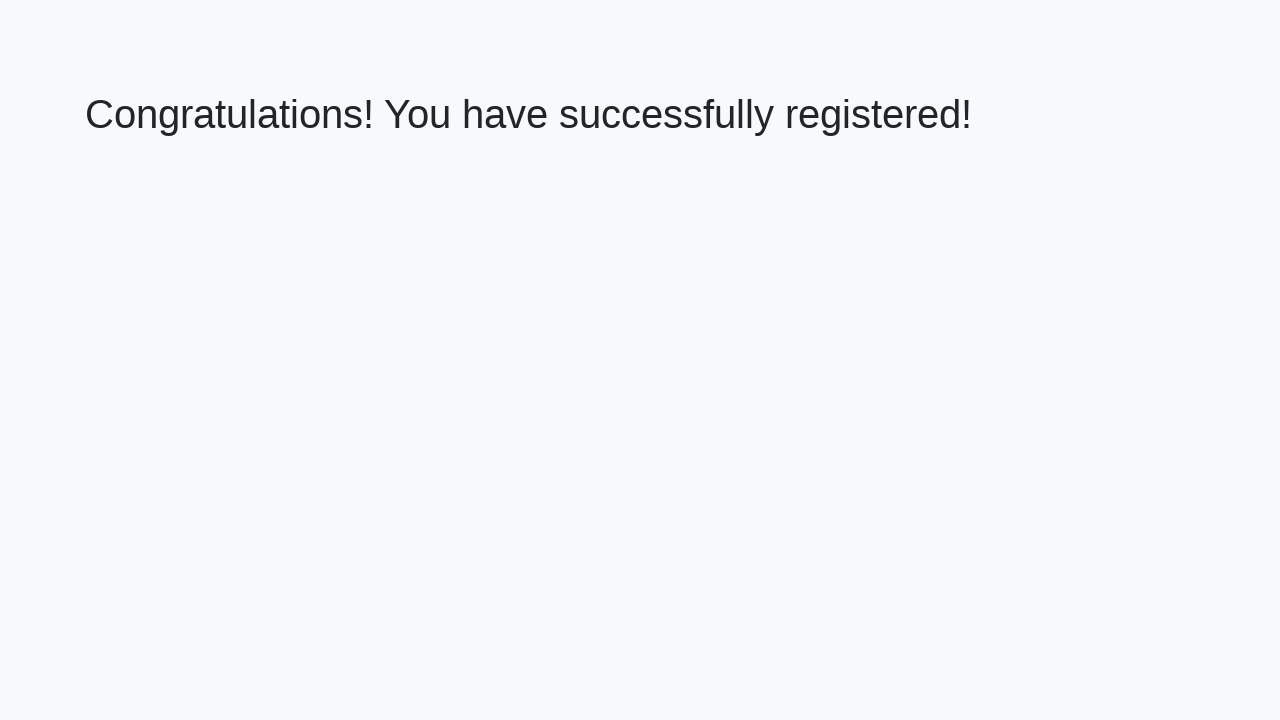

Verified successful registration message
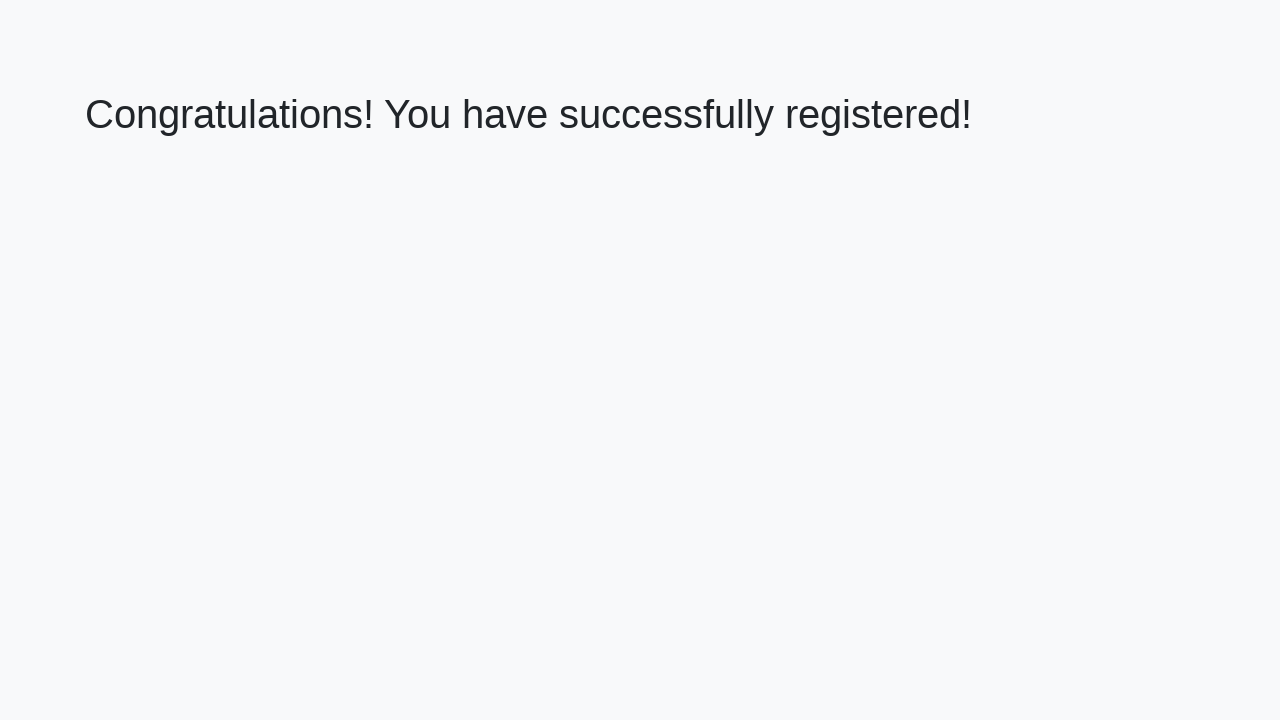

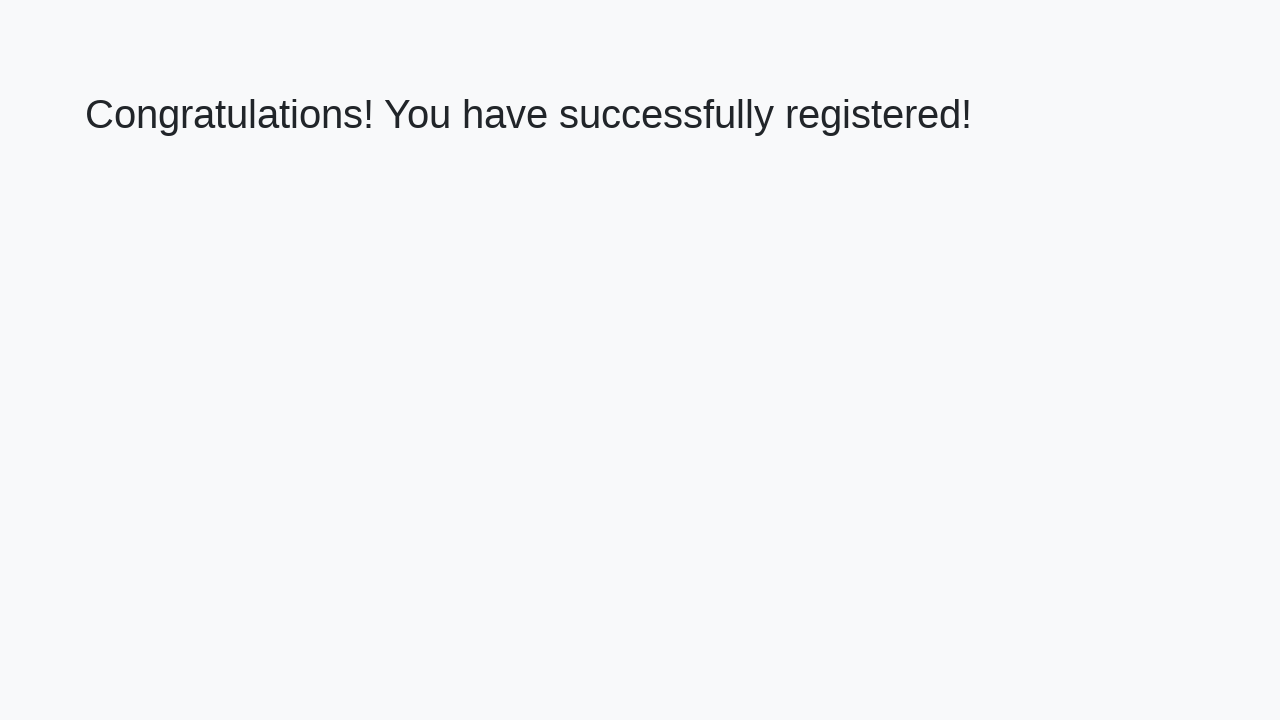